Navigates to an automation practice page and verifies that a broken link element is present on the page

Starting URL: https://www.rahulshettyacademy.com/AutomationPractice/

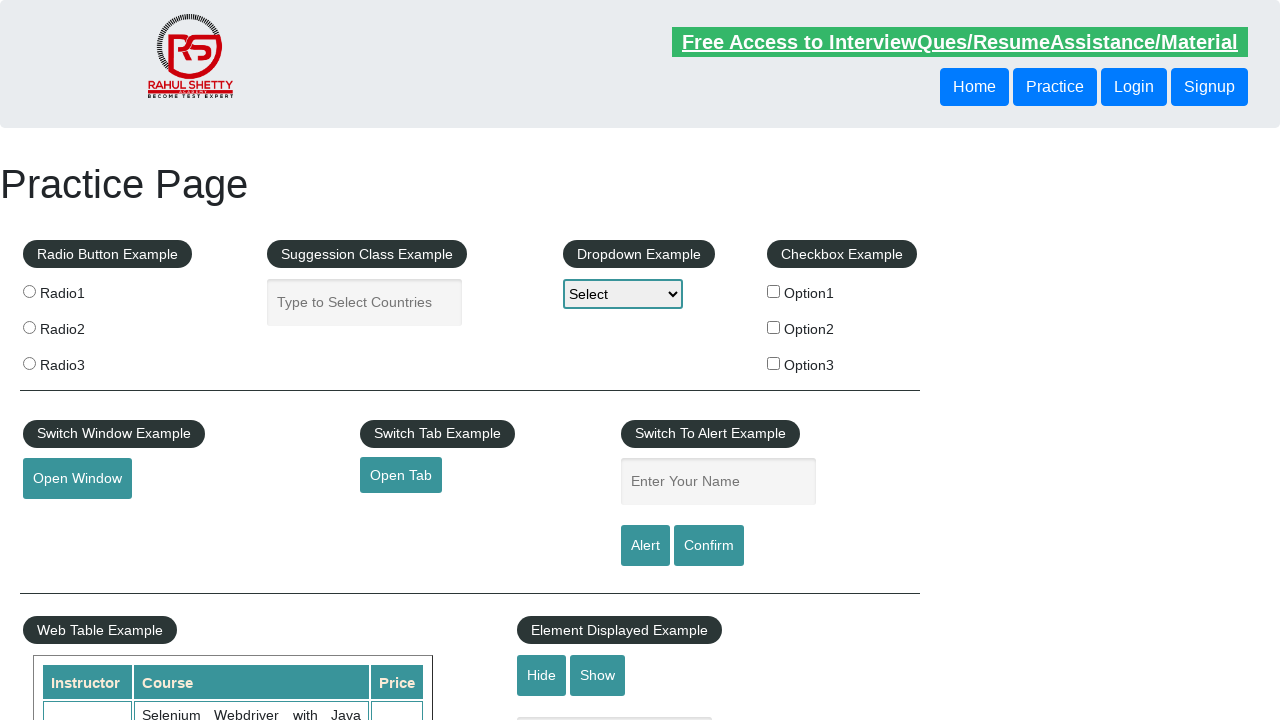

Navigated to automation practice page
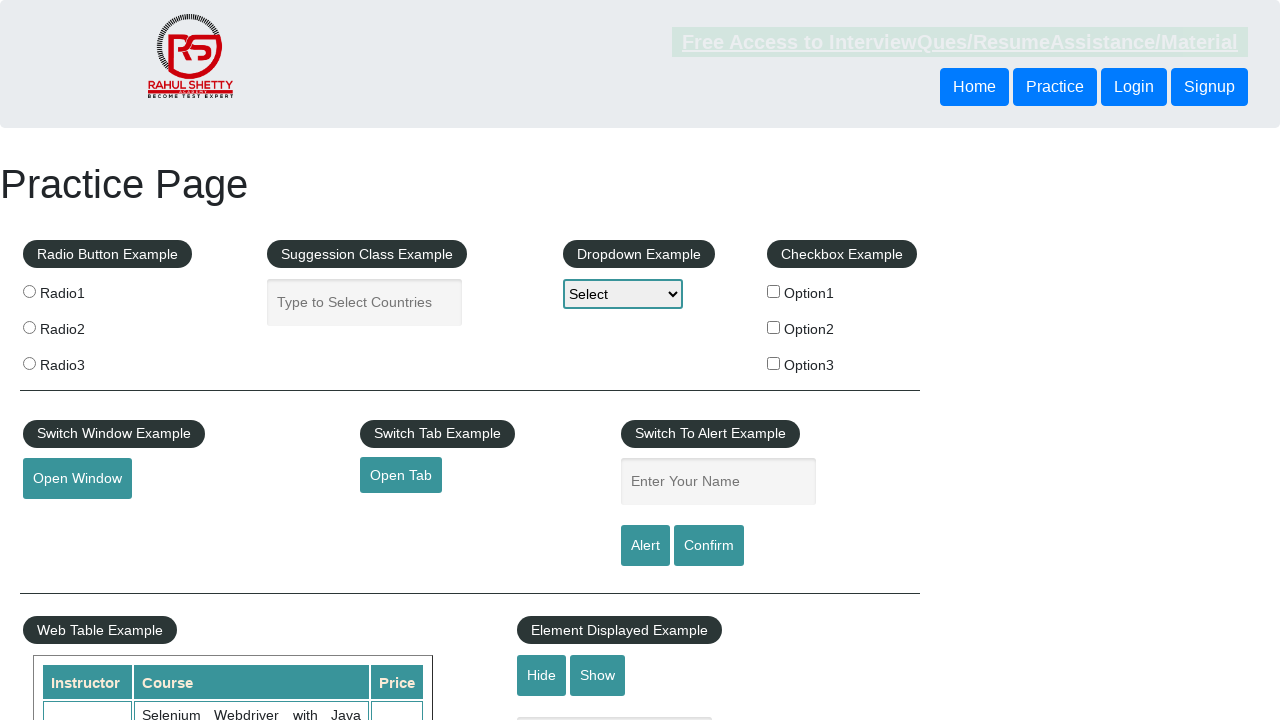

Waited for broken link element to be present in DOM
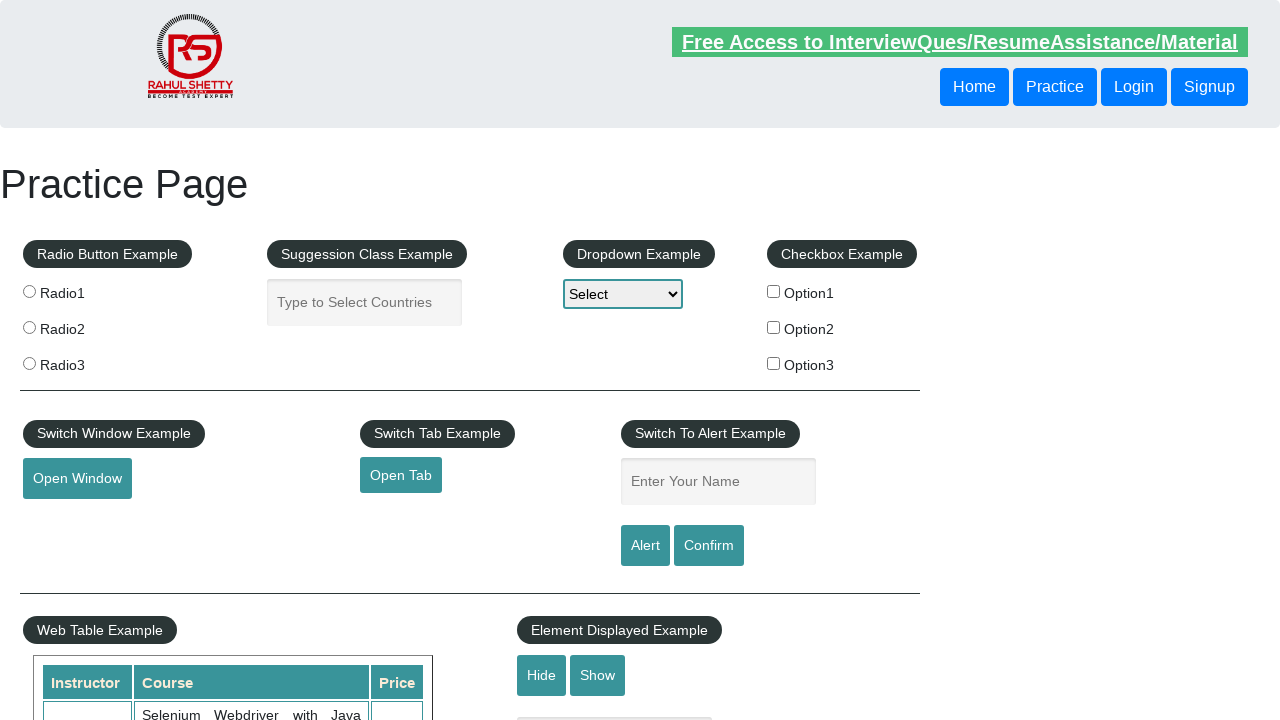

Located the broken link element
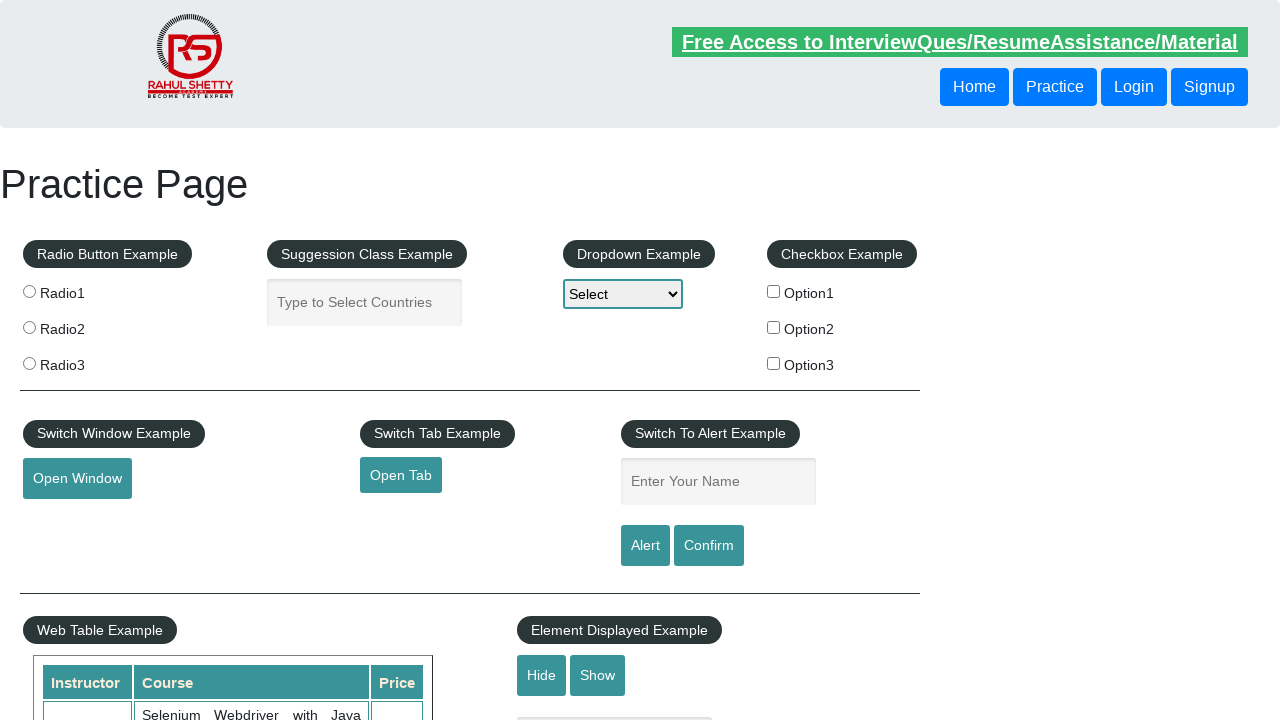

Retrieved href attribute value: https://rahulshettyacademy.com/brokenlink
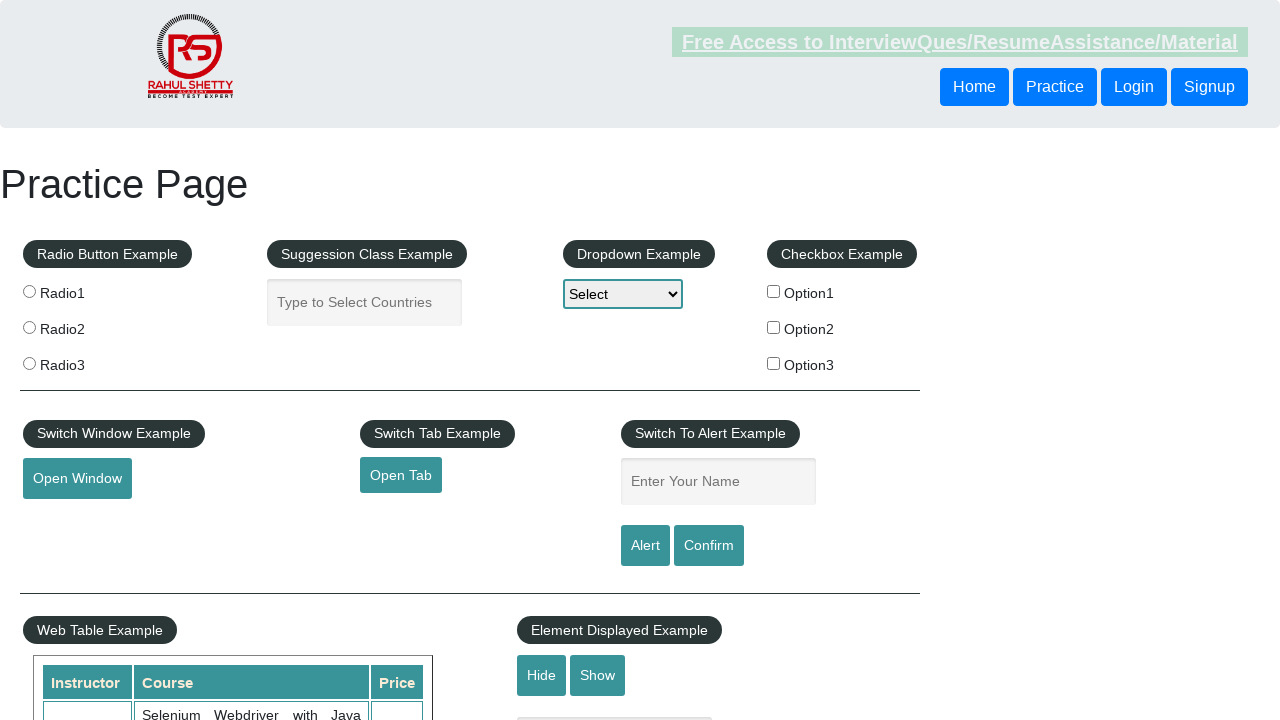

Verified broken link element is visible on page
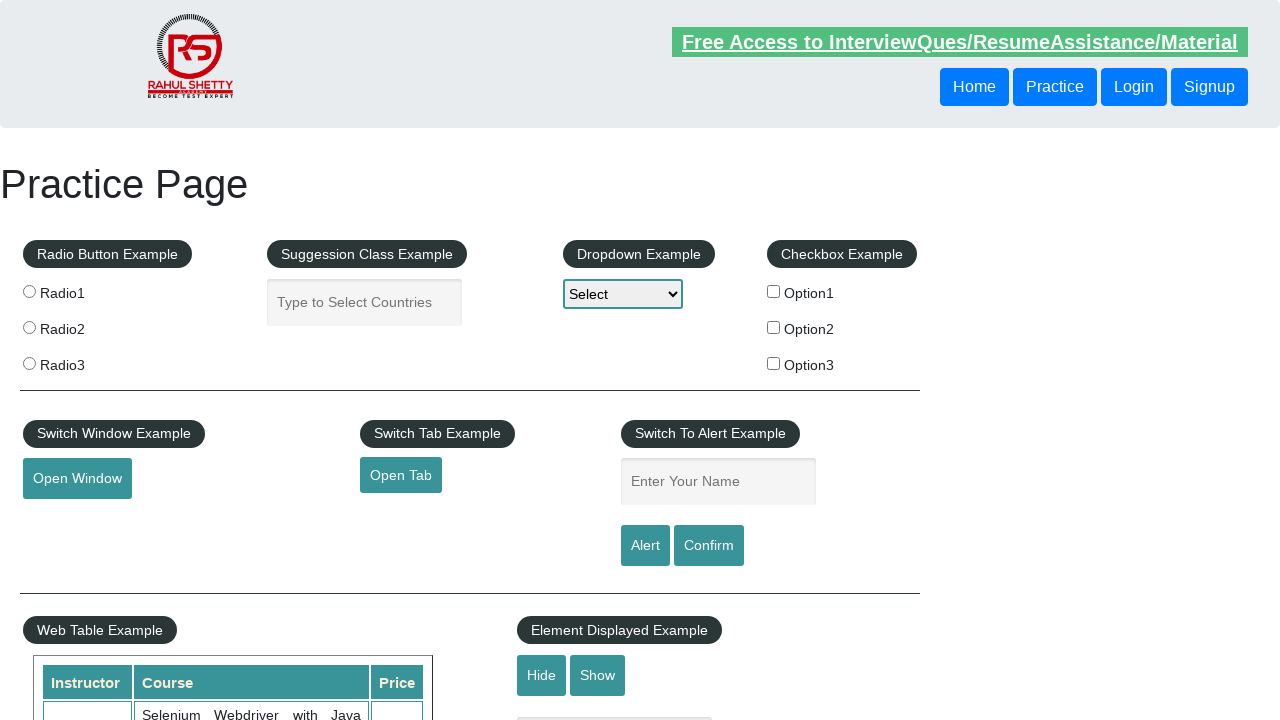

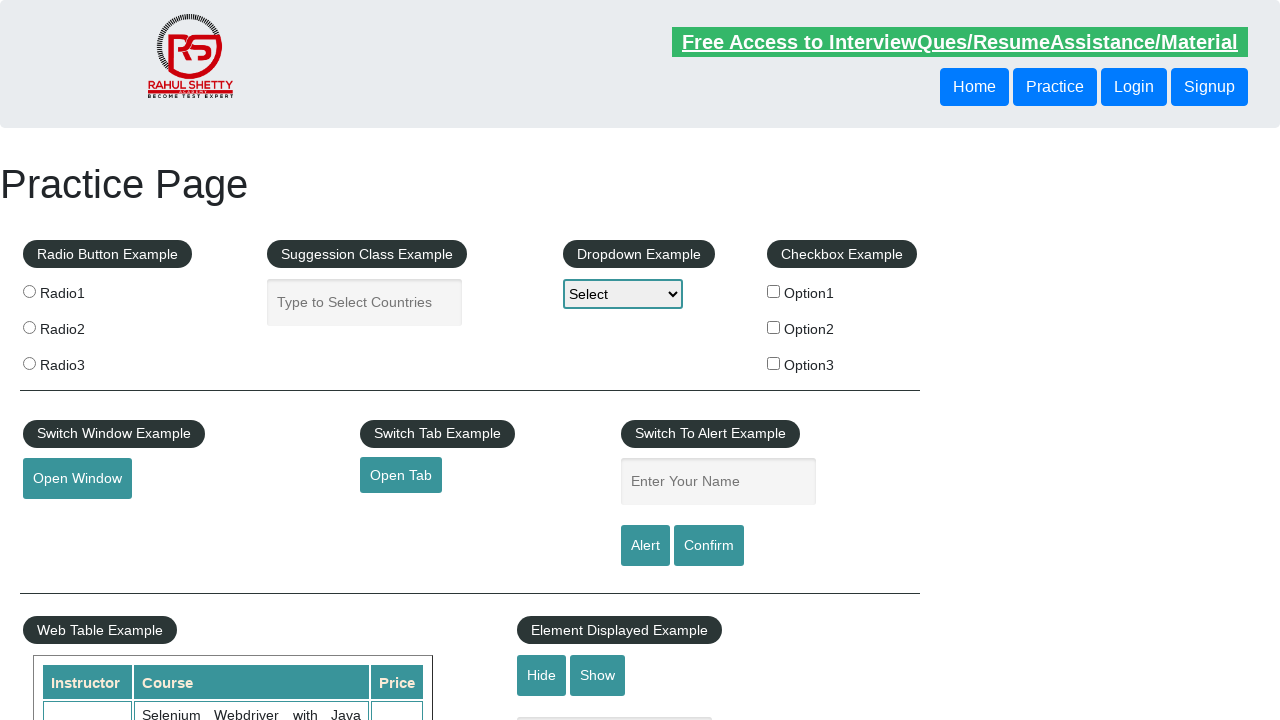